Tests click and hold with resize functionality by dragging a resize handle to expand an element

Starting URL: https://demoqa.com/resizable

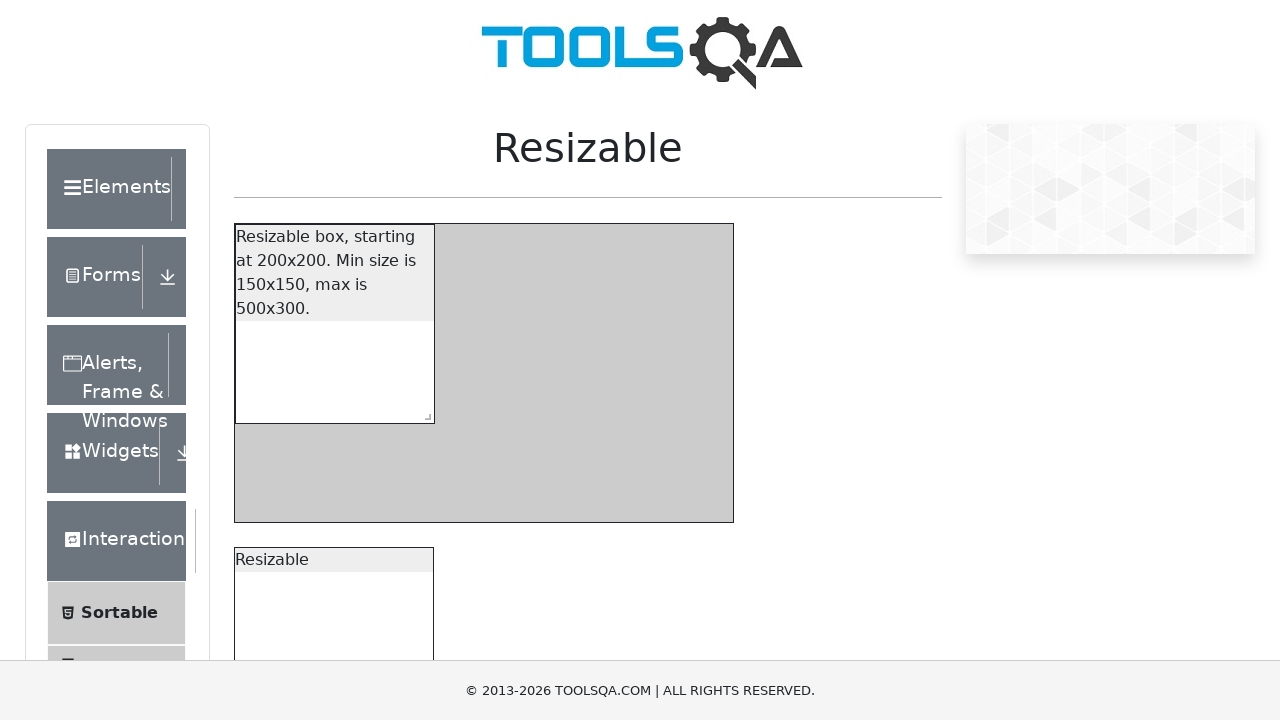

Located the resizable handle element
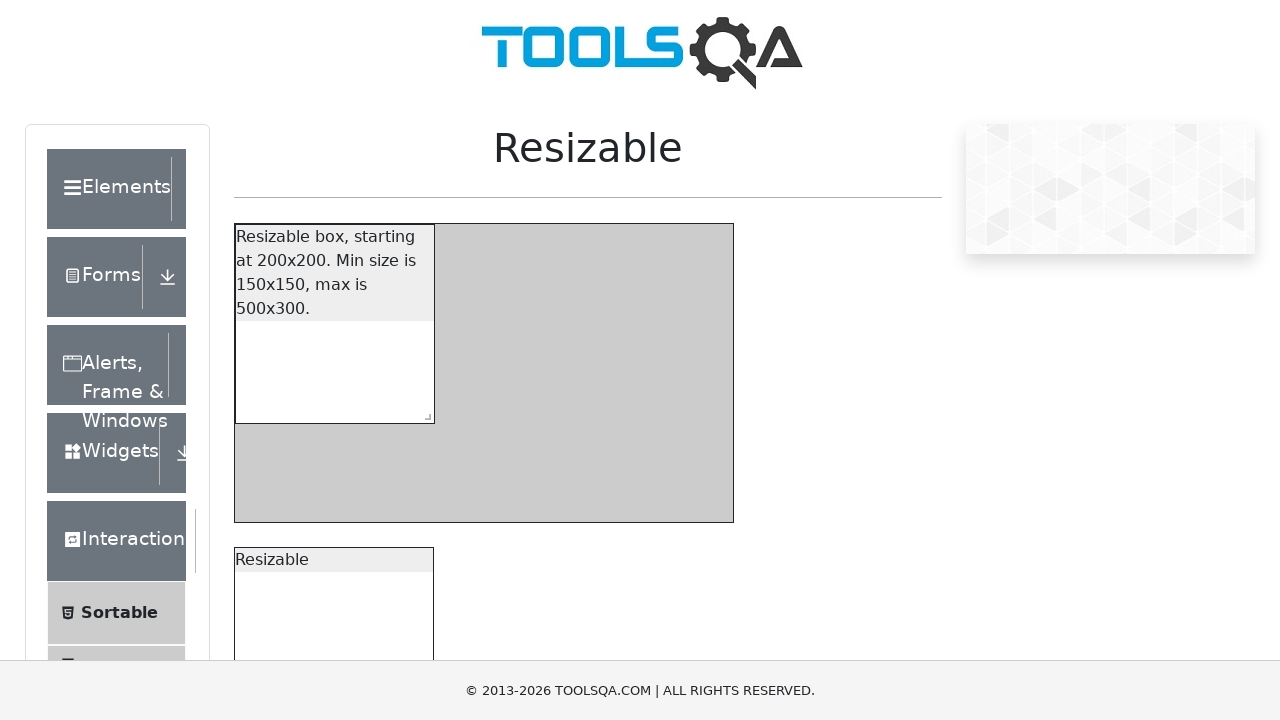

Retrieved bounding box of the resizable handle
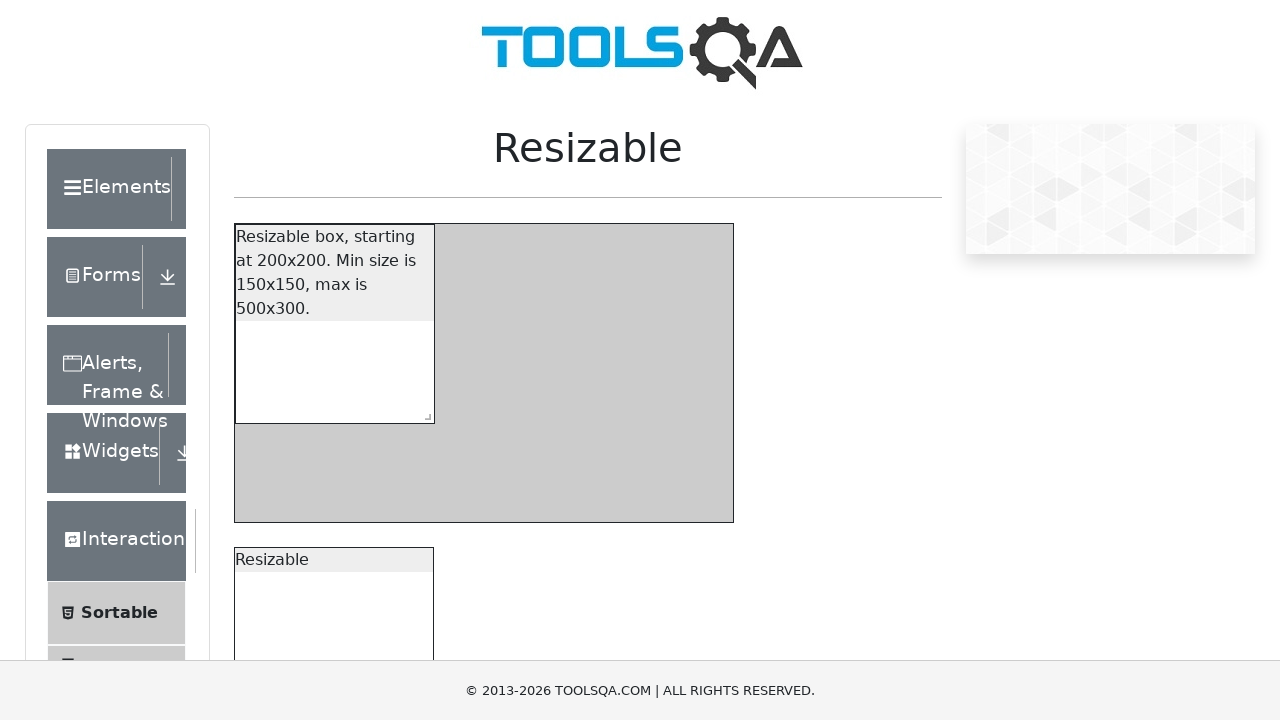

Moved mouse to center of resizable handle at (423, 736)
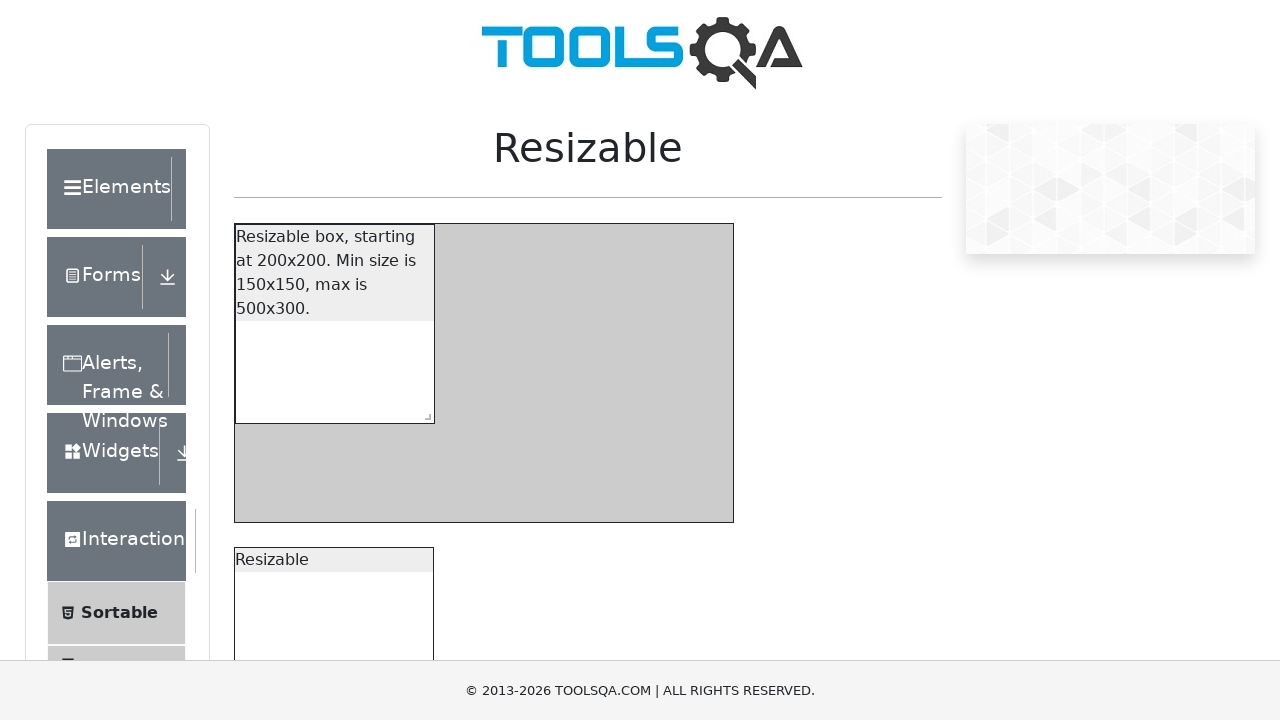

Pressed down mouse button to start drag at (423, 736)
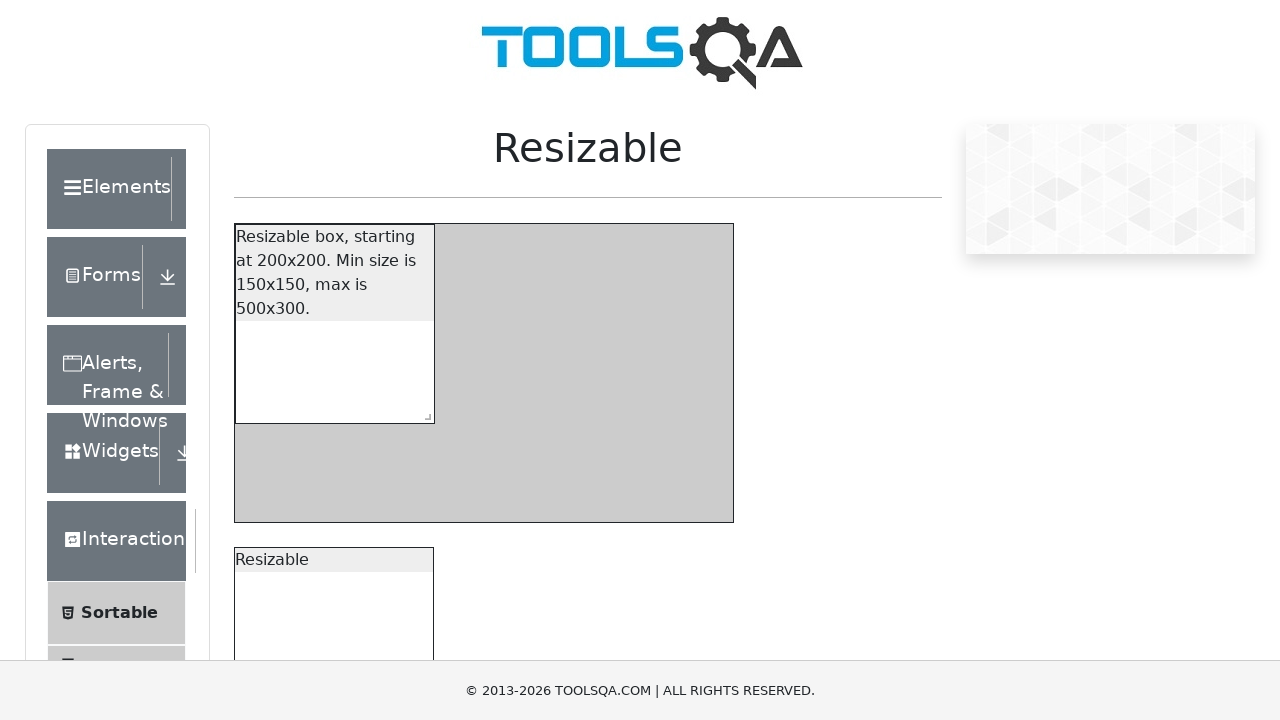

Dragged resize handle to new position (300, 206 offset) at (713, 932)
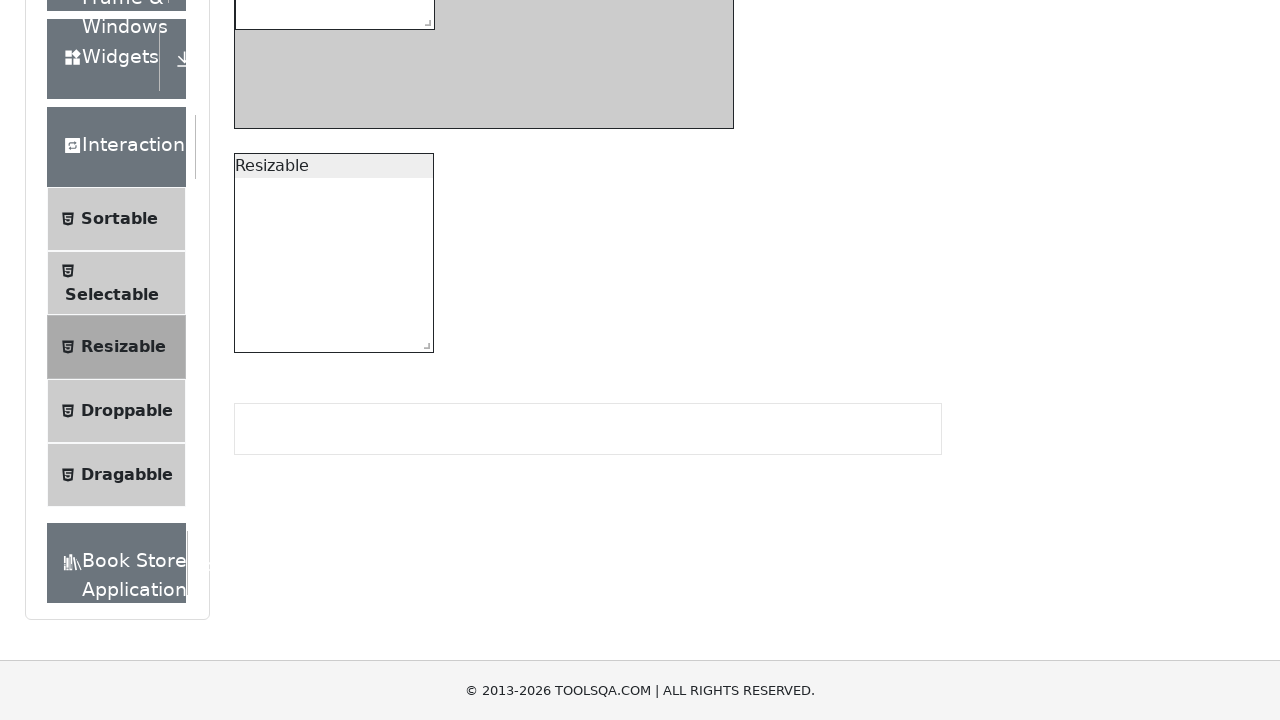

Released mouse button to complete resize drag at (713, 932)
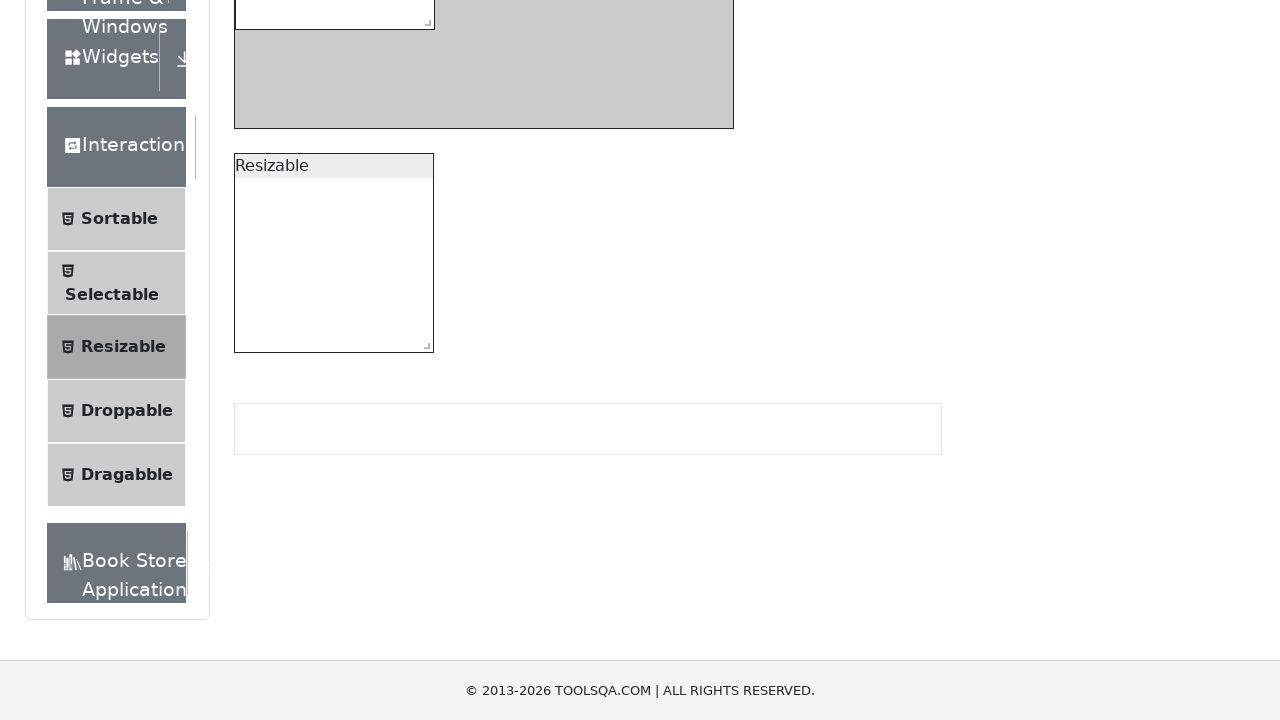

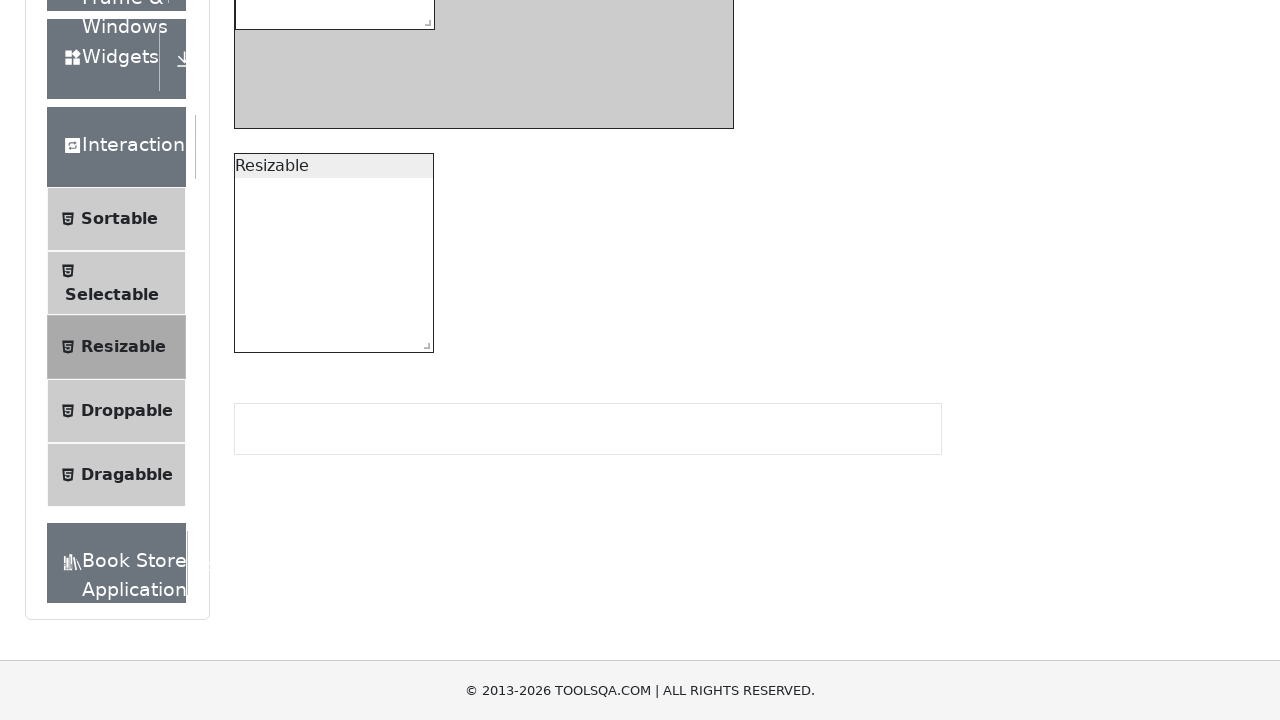